Tests a form that requires reading an attribute value from an element, performing a mathematical calculation (log of absolute value of 12*sin(x)), and submitting the computed answer along with checking a checkbox and clicking another element.

Starting URL: https://suninjuly.github.io/get_attribute.html

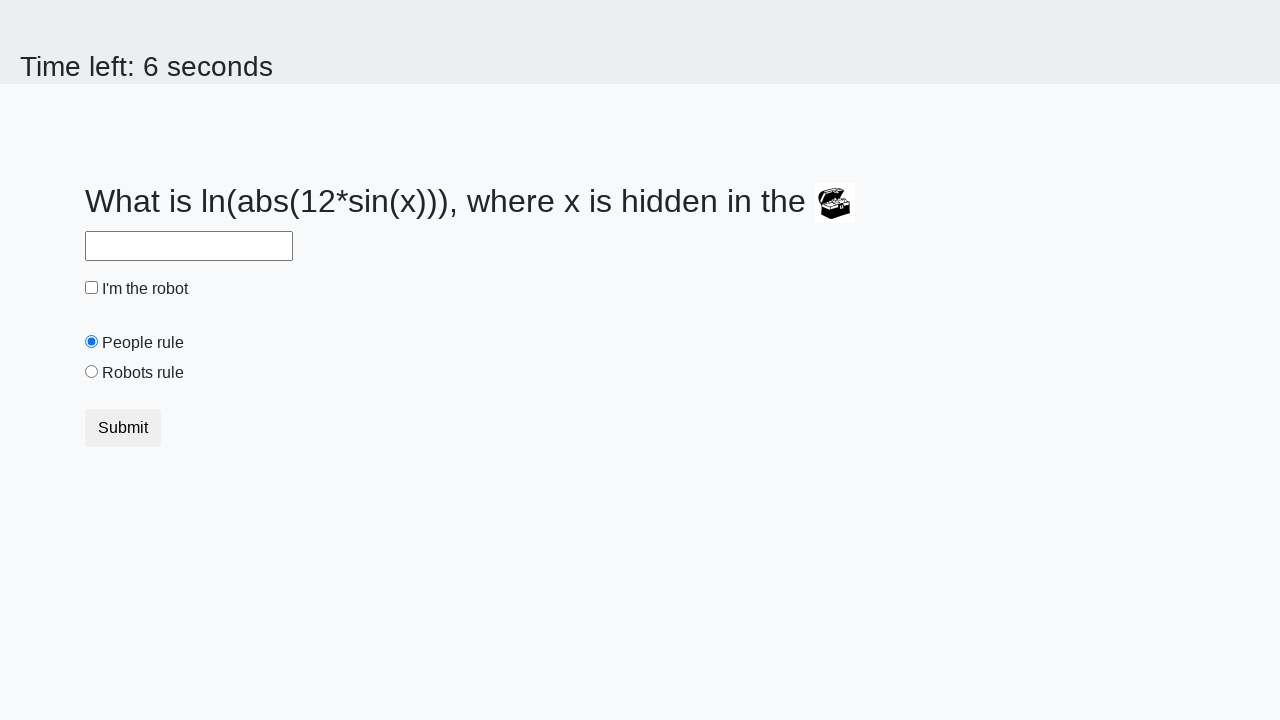

Located the treasure element with hidden valuex attribute
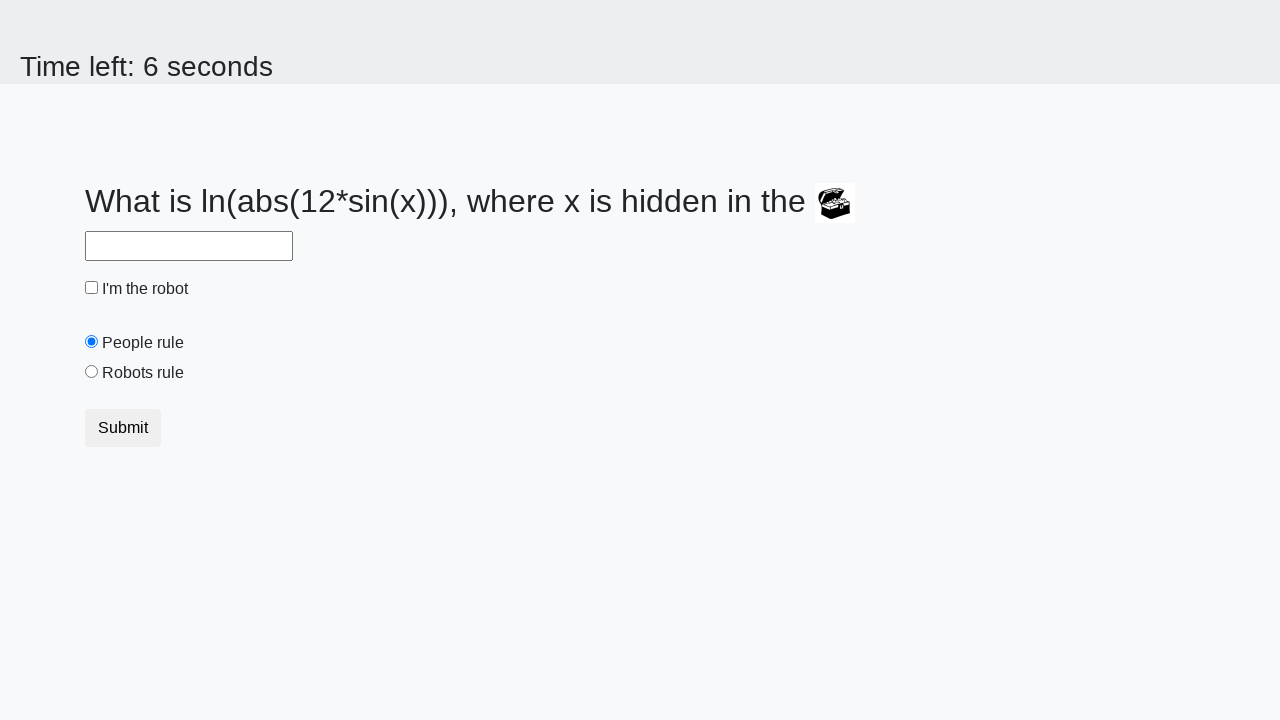

Retrieved valuex attribute from treasure element
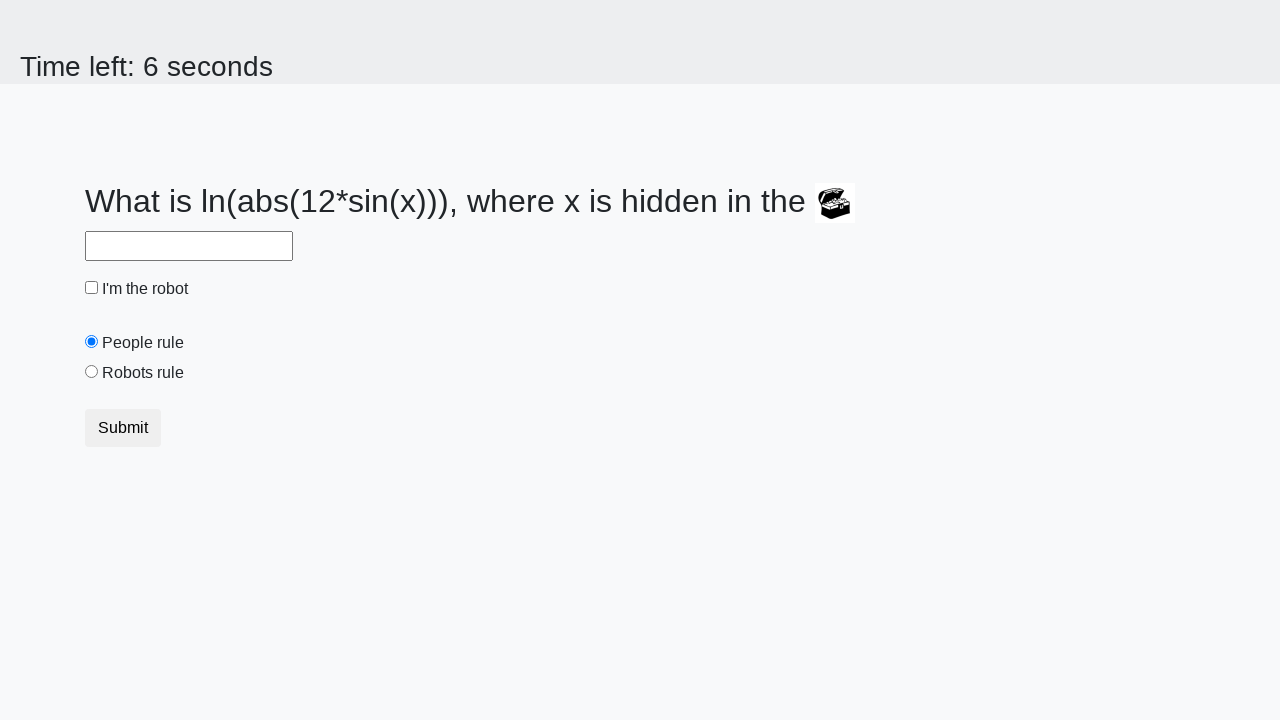

Calculated equation result: log(|12*sin(758)|) = 2.22132287143797
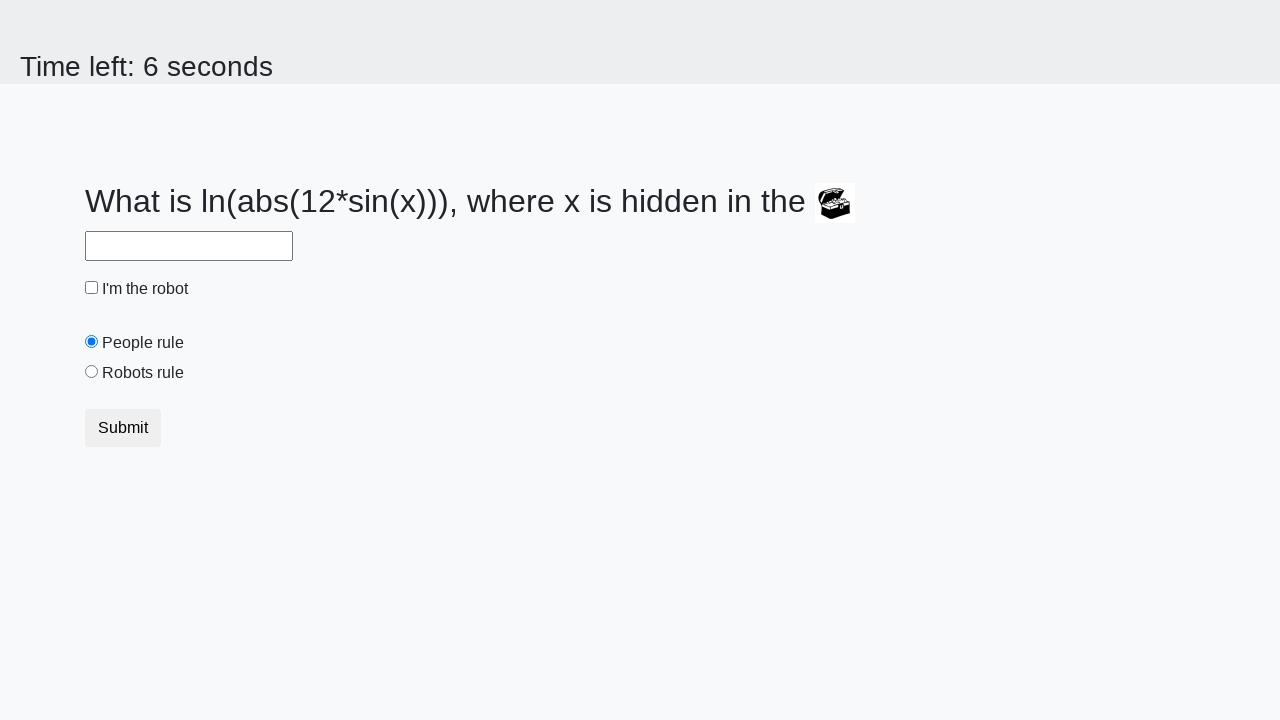

Filled answer field with calculated equation result on #answer
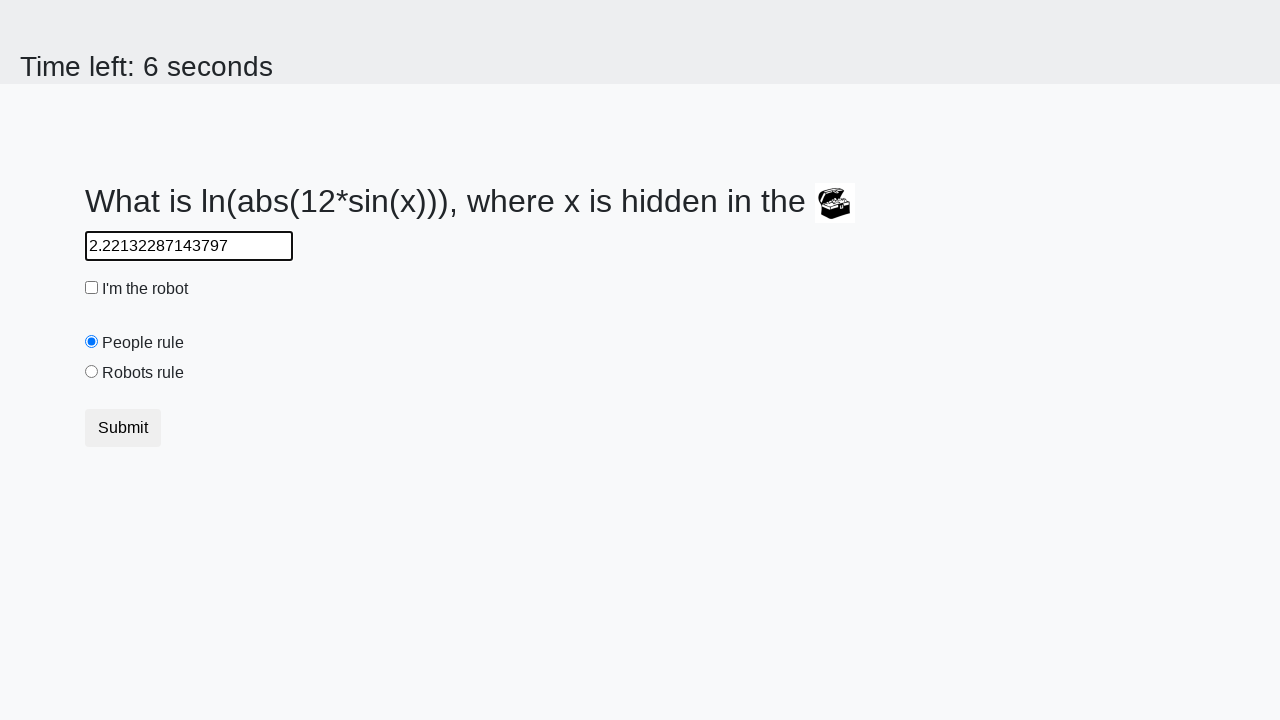

Checked the robot checkbox at (92, 288) on #robotCheckbox
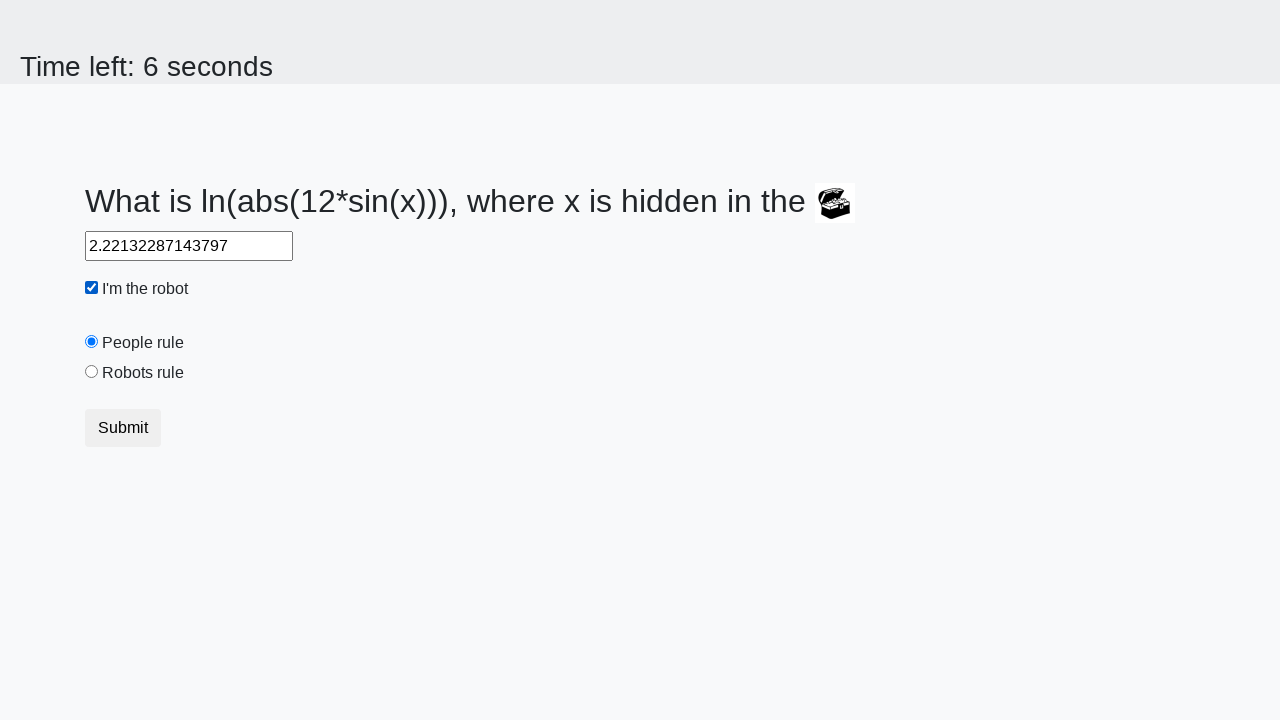

Clicked the robots rule element at (92, 372) on #robotsRule
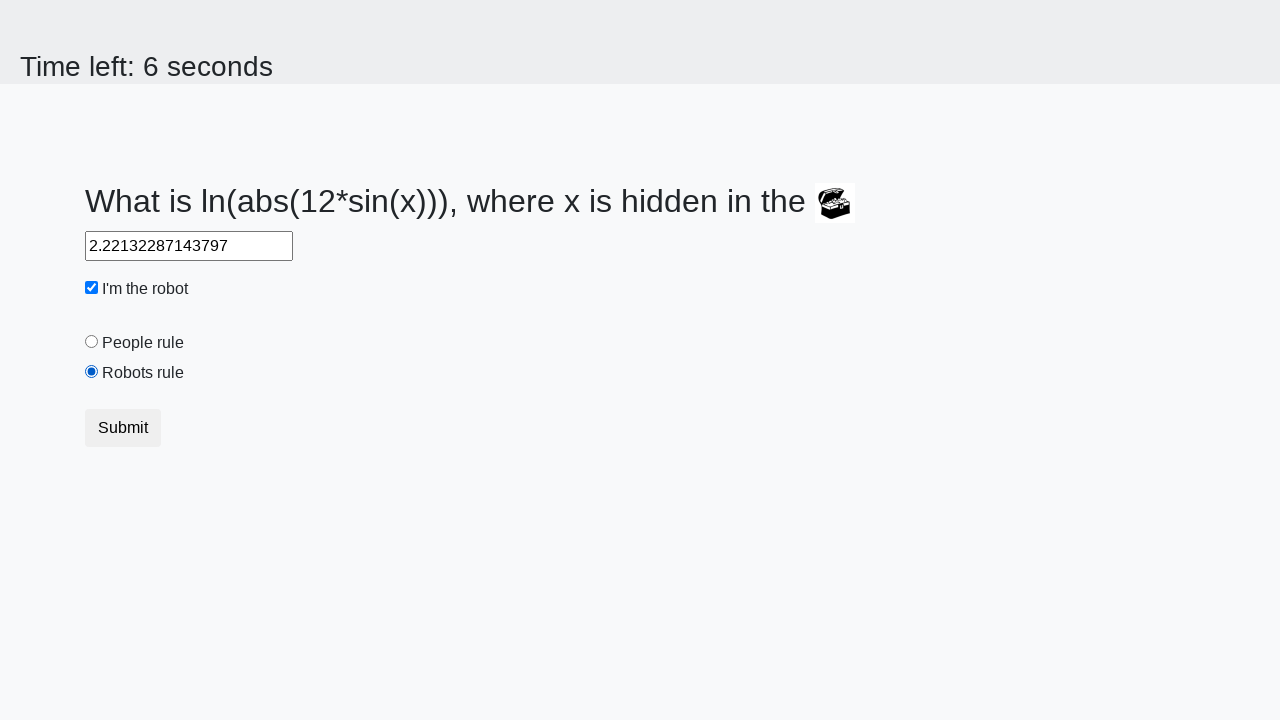

Clicked the submit button to submit the form at (123, 428) on .btn.btn-default
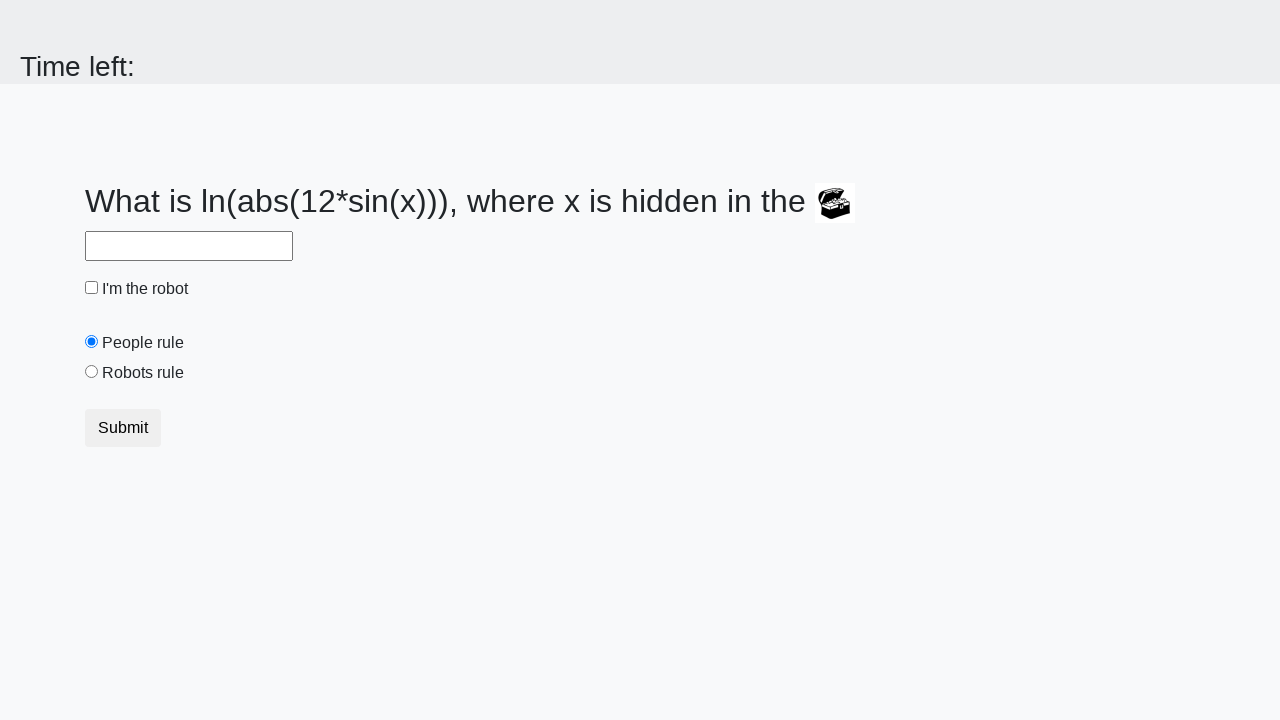

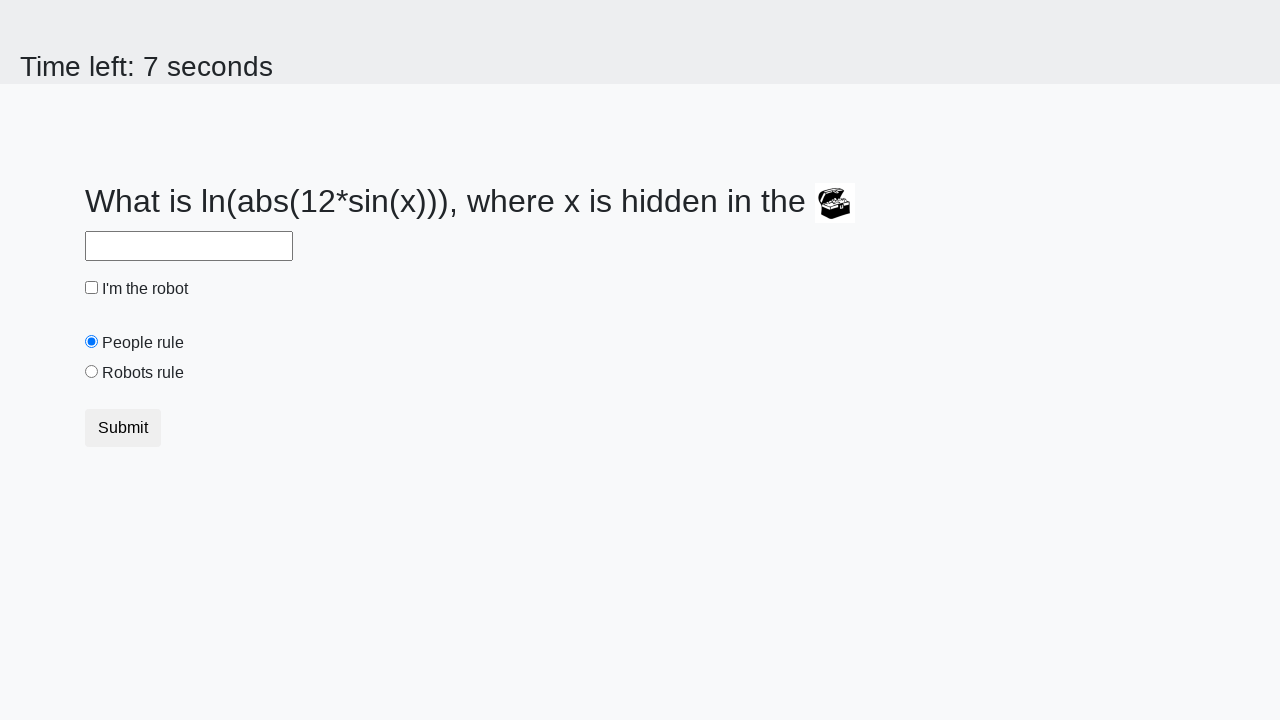